Tests that edits are saved when the edit input loses focus (blur event)

Starting URL: https://demo.playwright.dev/todomvc

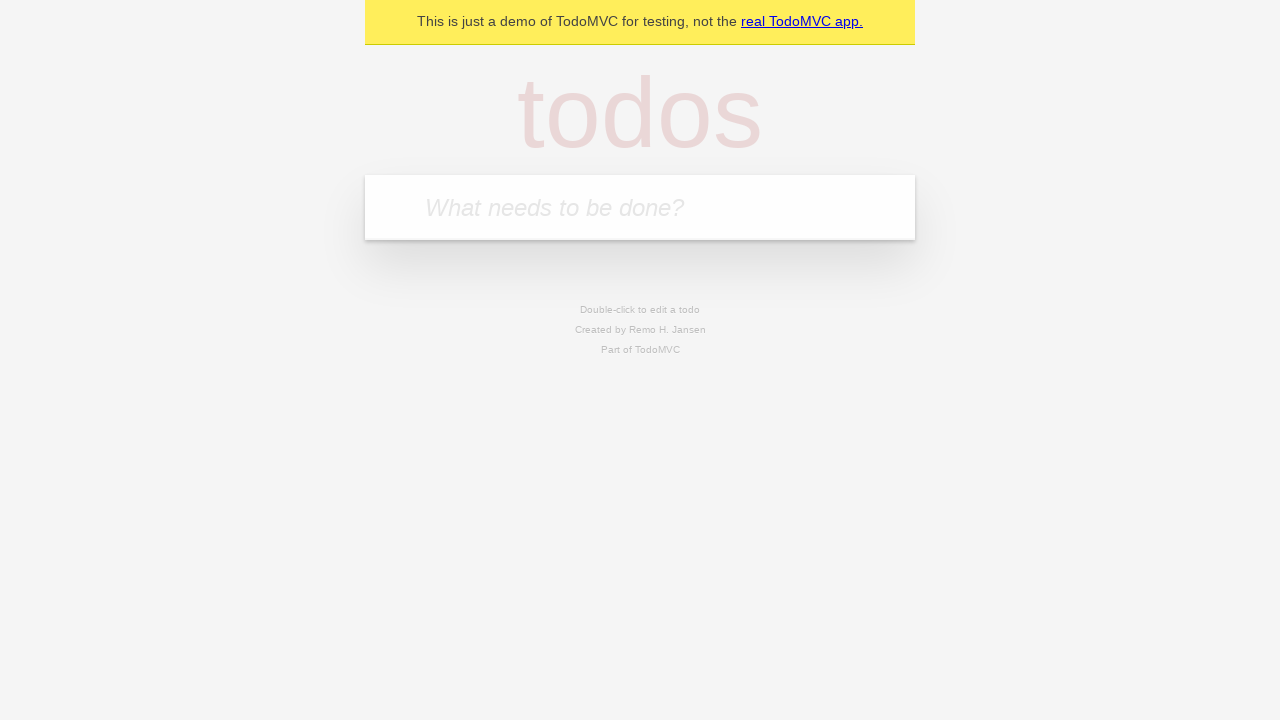

Filled new todo input with 'buy some cheese' on internal:attr=[placeholder="What needs to be done?"i]
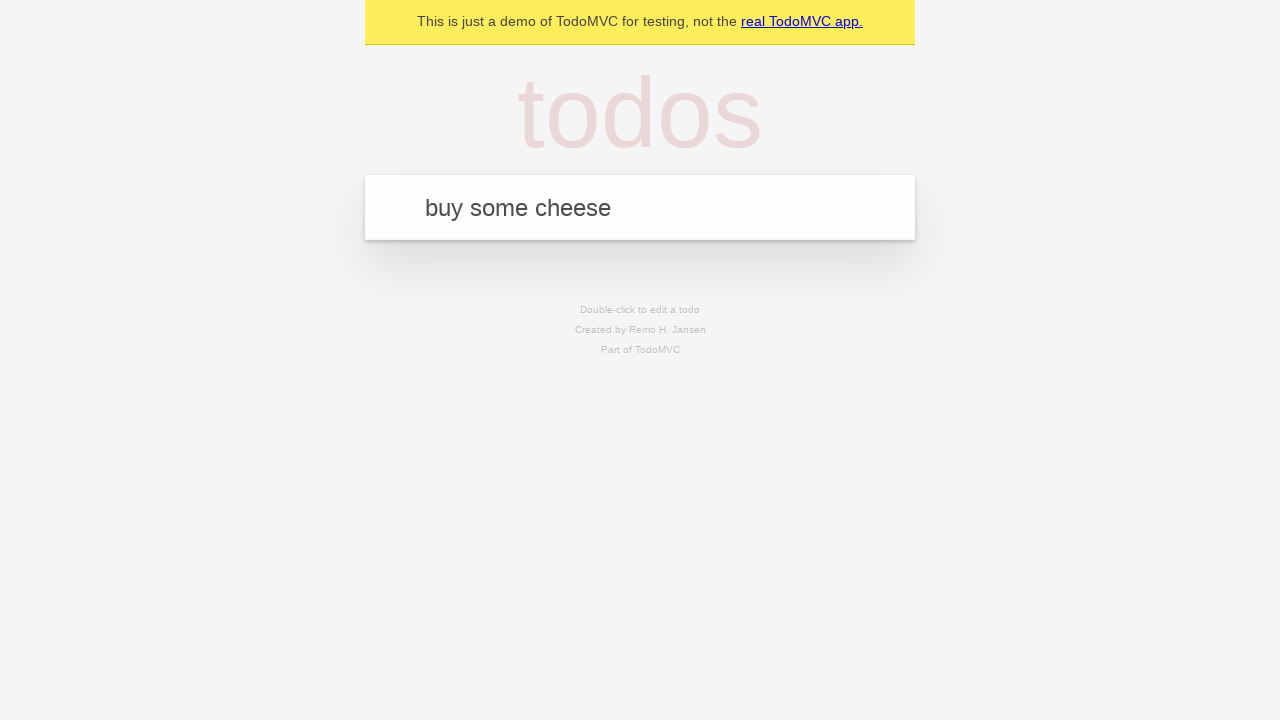

Pressed Enter to create todo 'buy some cheese' on internal:attr=[placeholder="What needs to be done?"i]
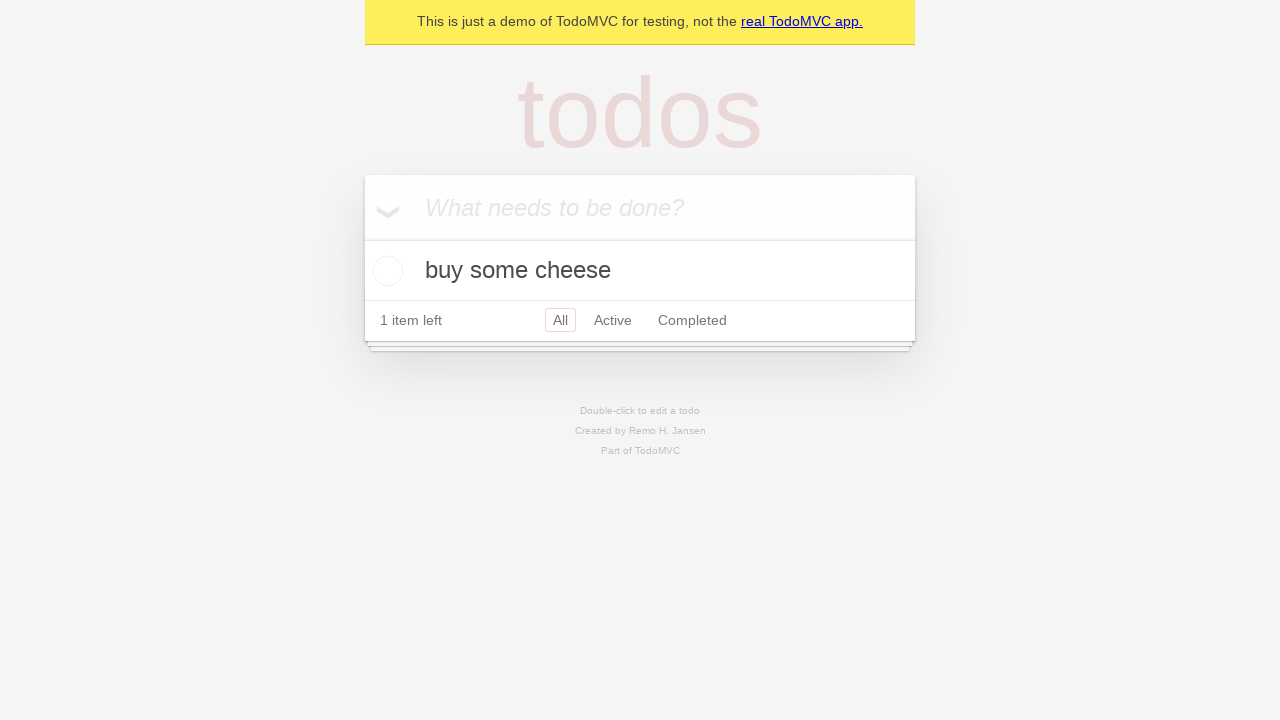

Filled new todo input with 'feed the cat' on internal:attr=[placeholder="What needs to be done?"i]
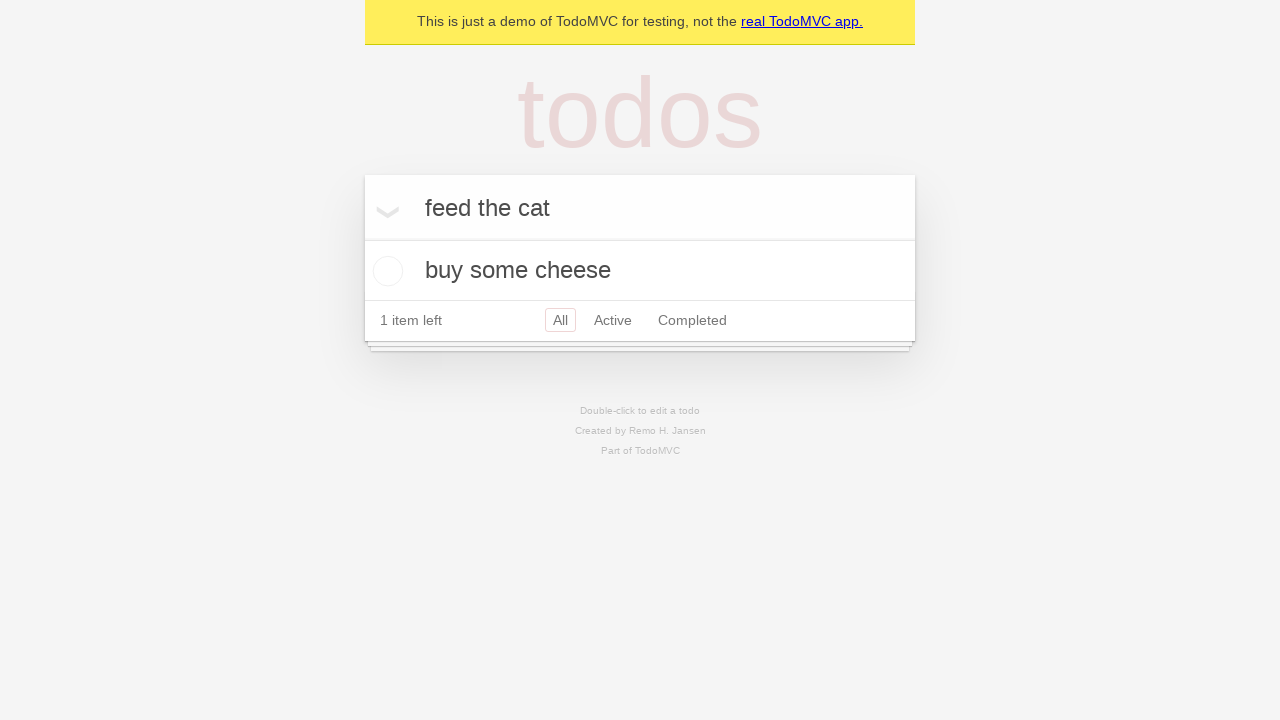

Pressed Enter to create todo 'feed the cat' on internal:attr=[placeholder="What needs to be done?"i]
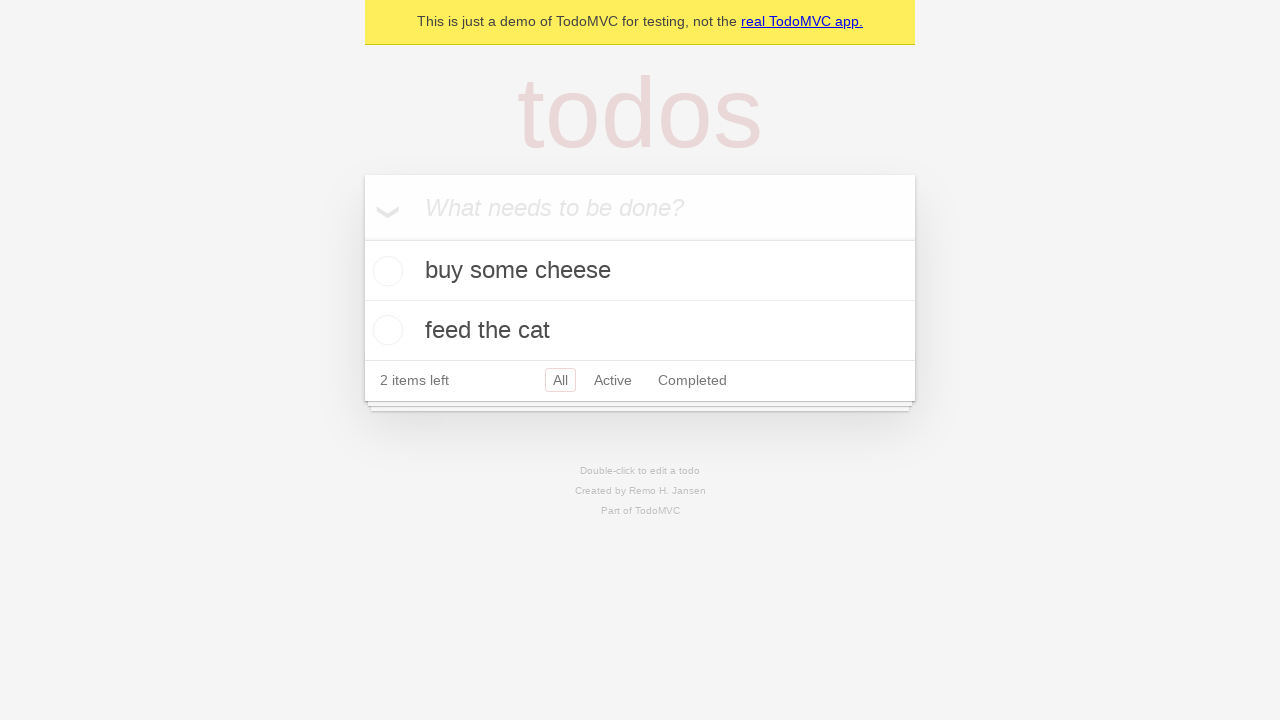

Filled new todo input with 'book a doctors appointment' on internal:attr=[placeholder="What needs to be done?"i]
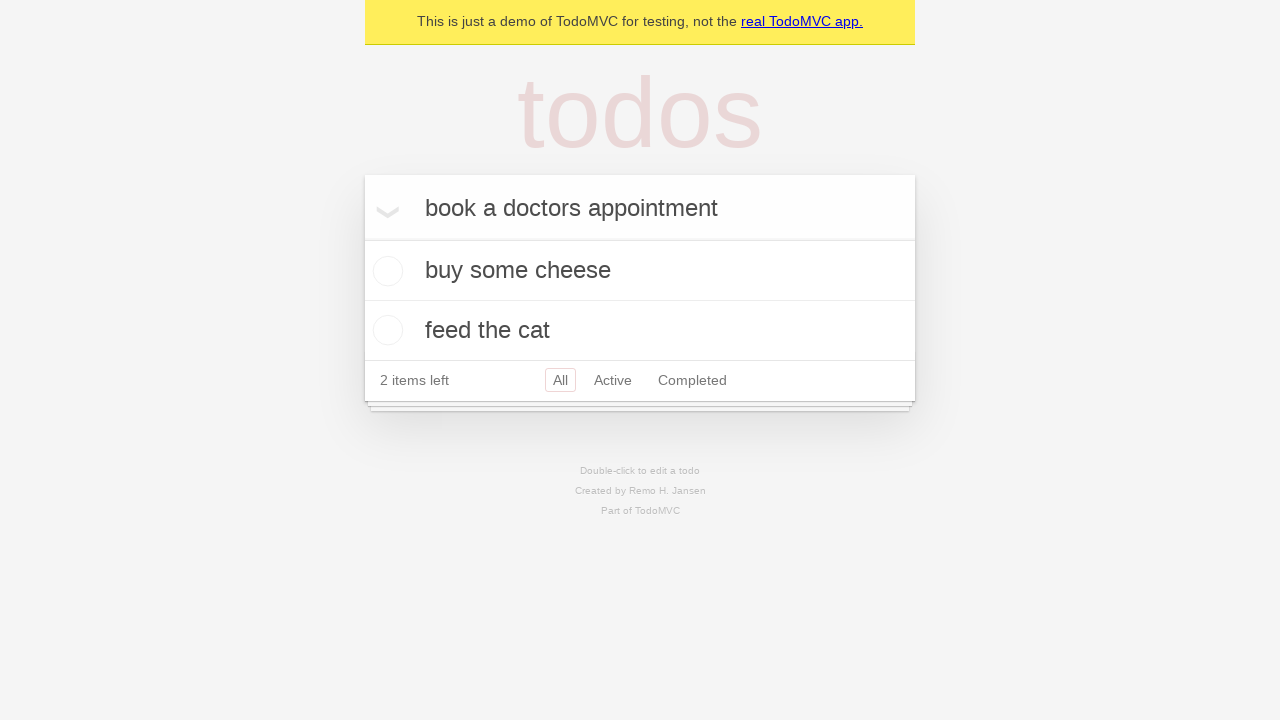

Pressed Enter to create todo 'book a doctors appointment' on internal:attr=[placeholder="What needs to be done?"i]
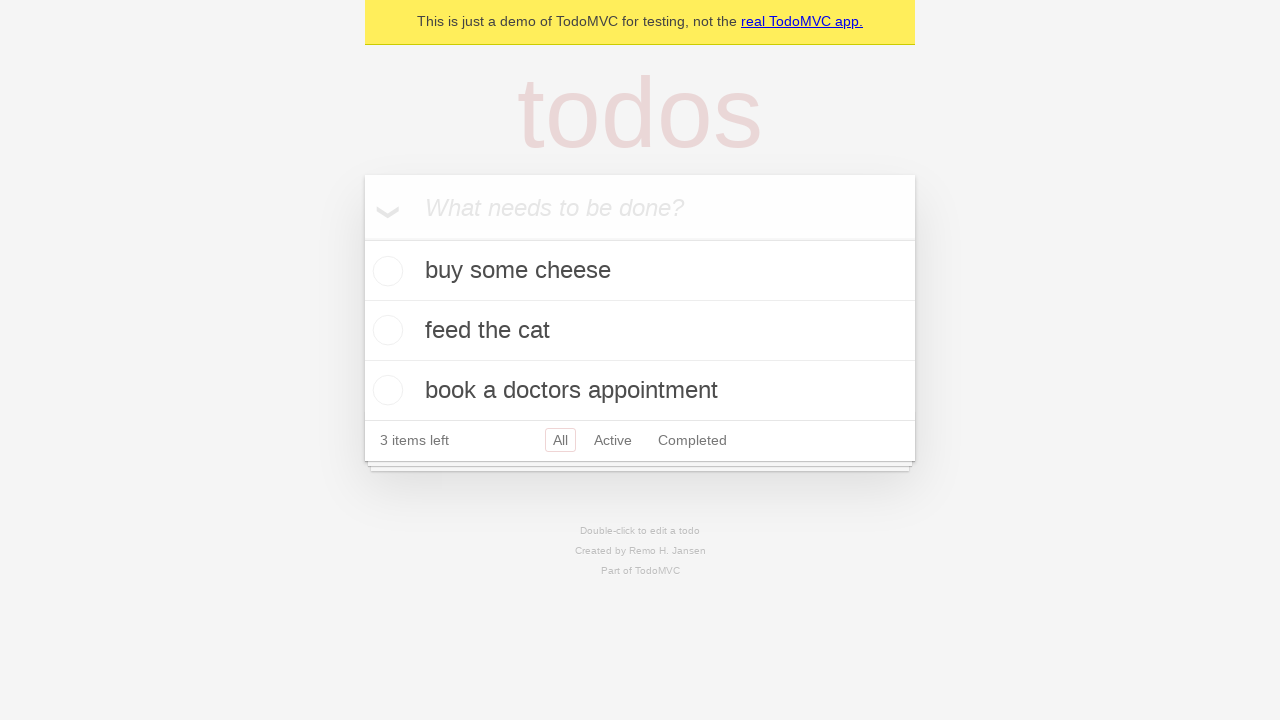

Waited for all 3 todo items to be created
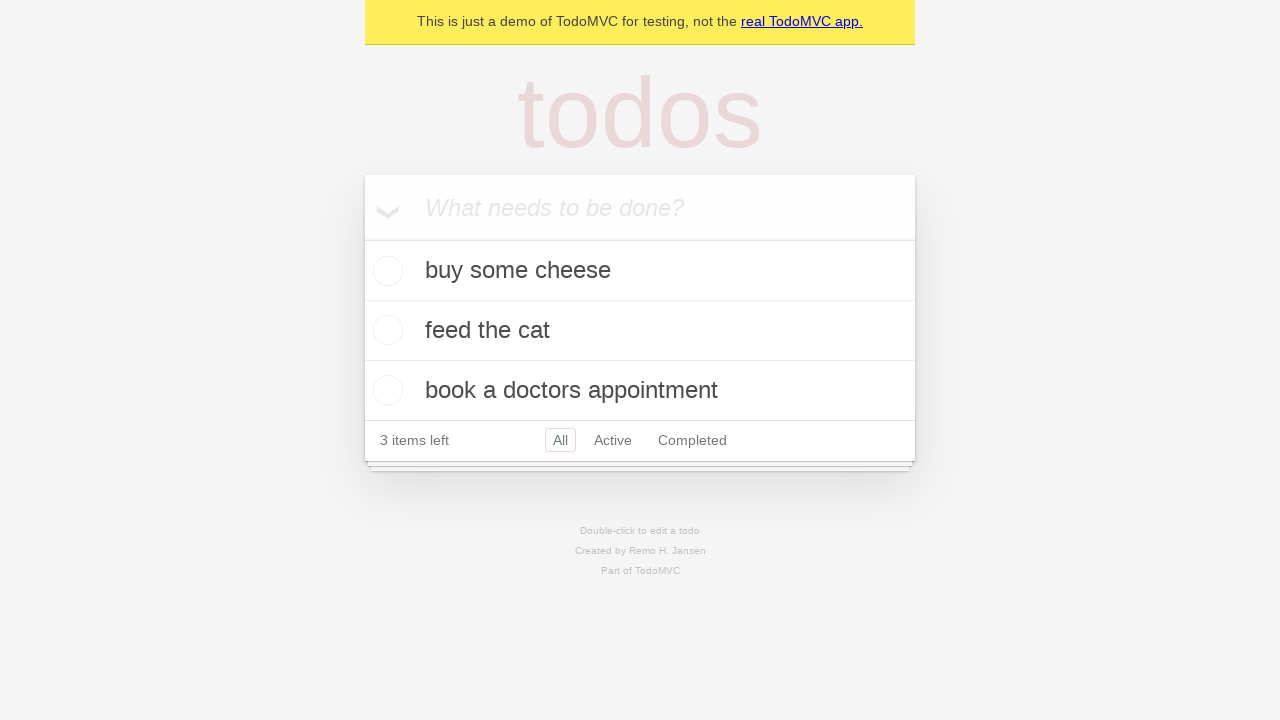

Double-clicked second todo item to enter edit mode at (640, 331) on internal:testid=[data-testid="todo-item"s] >> nth=1
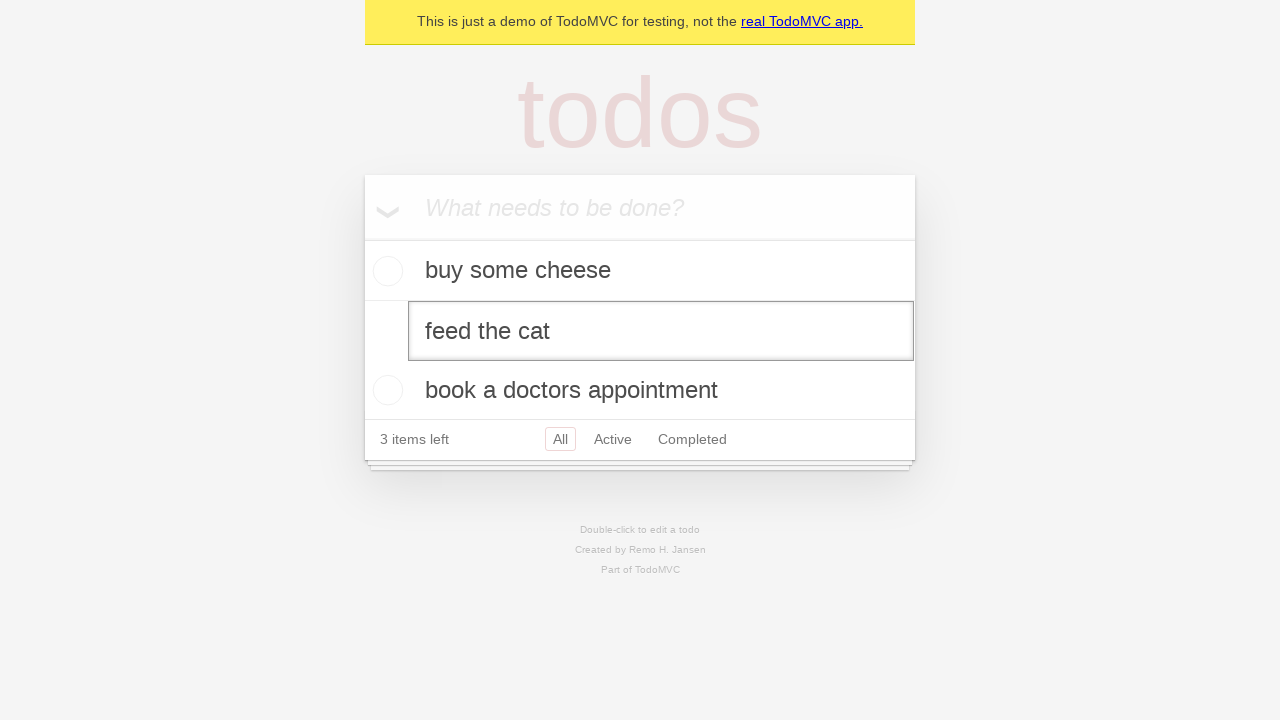

Filled edit textbox with new text 'buy some sausages' on internal:testid=[data-testid="todo-item"s] >> nth=1 >> internal:role=textbox[nam
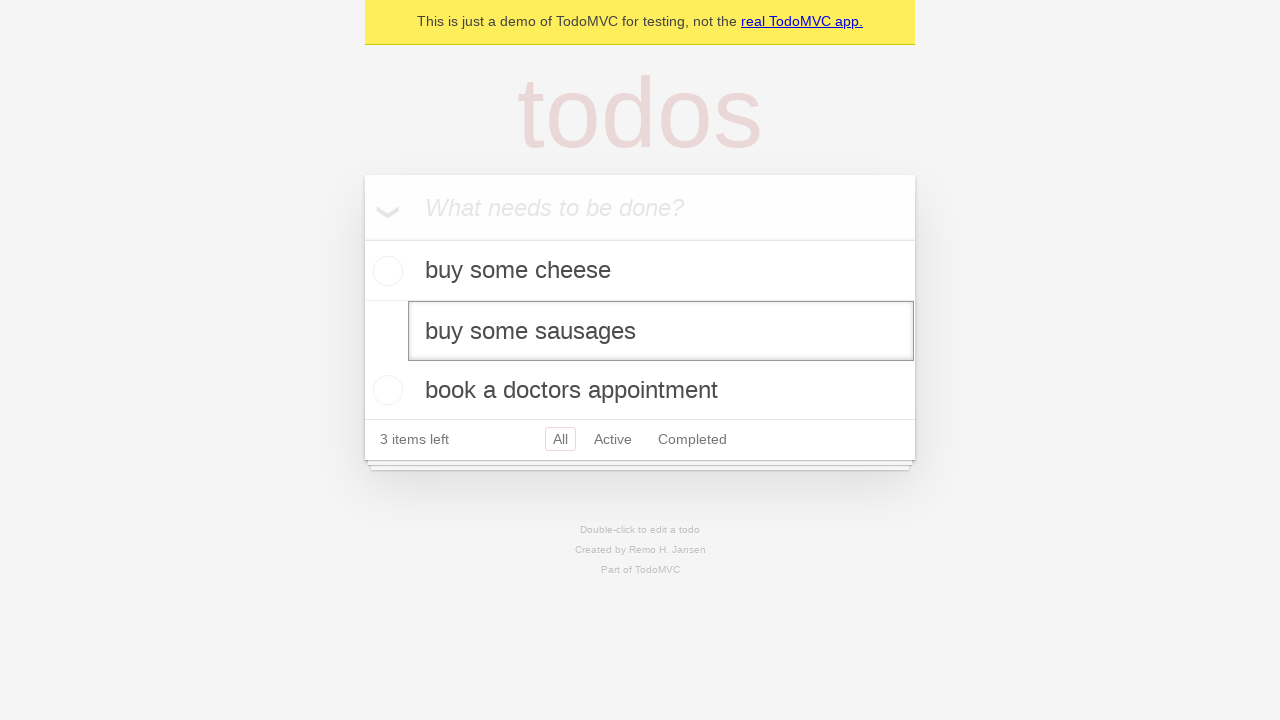

Dispatched blur event on edit textbox to save changes
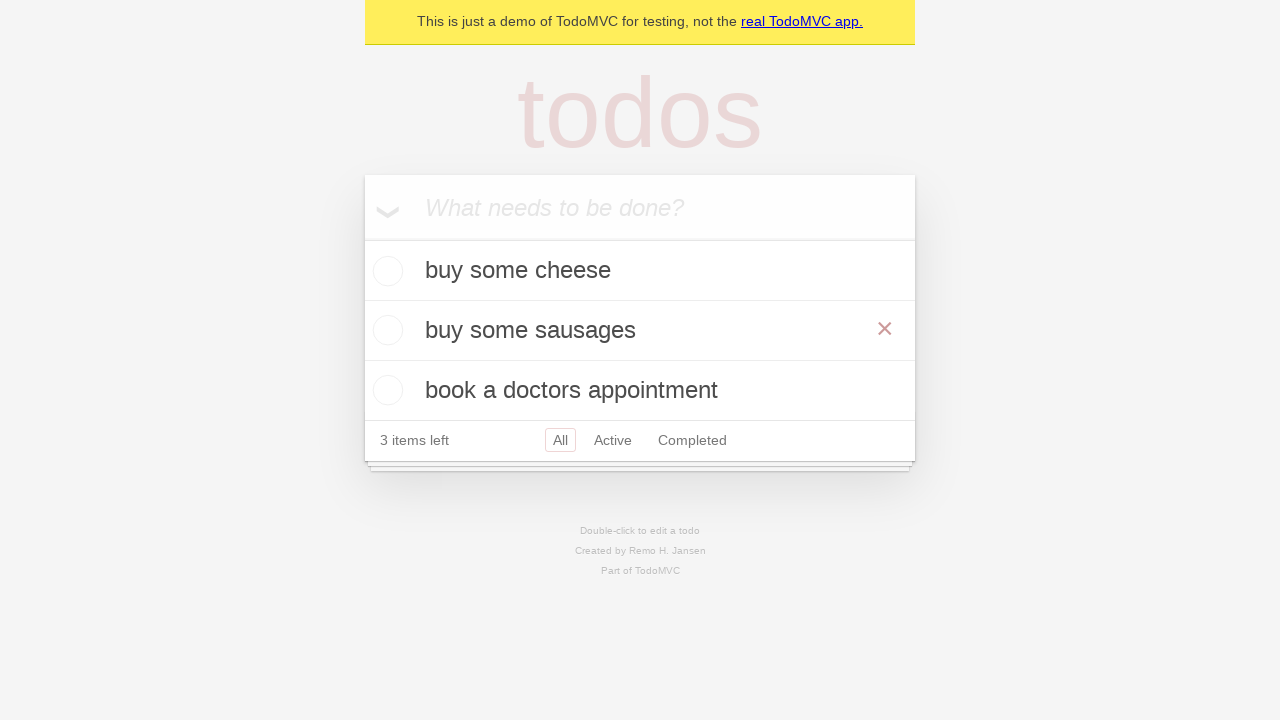

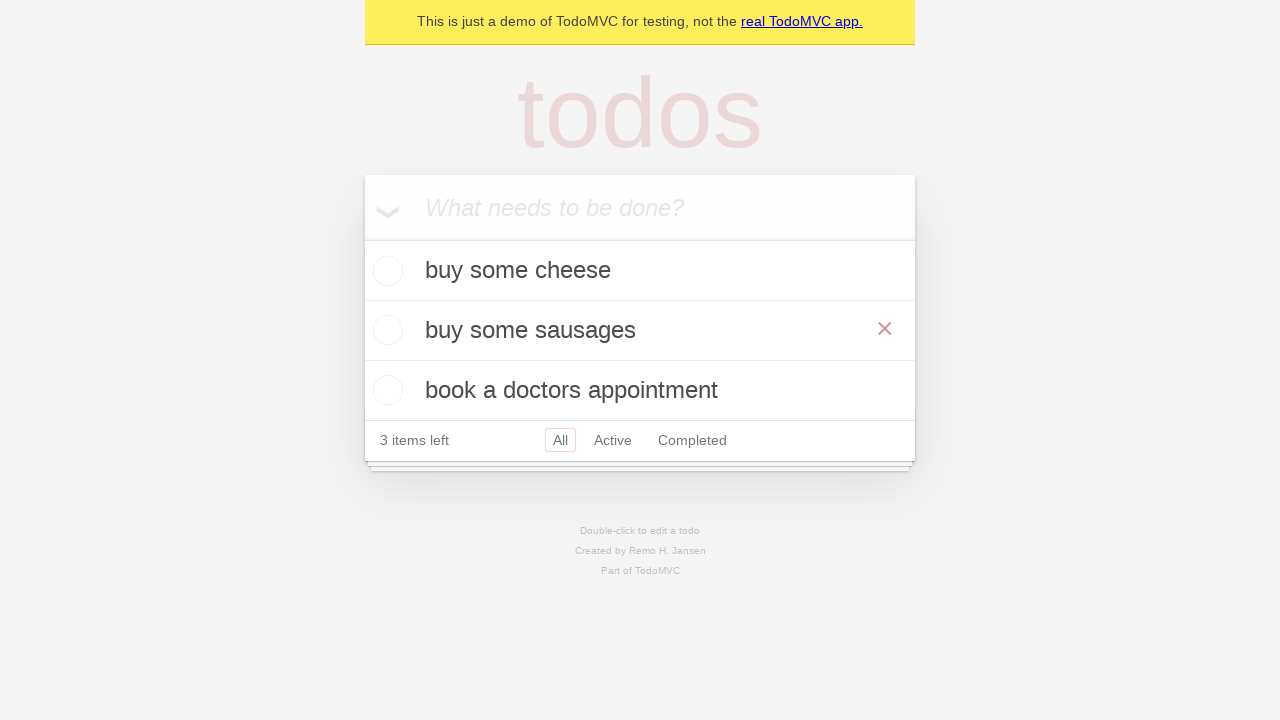